Navigates to Chromium download page and maximizes the browser window

Starting URL: https://www.chromium.org/getting-involved/download-chromium/

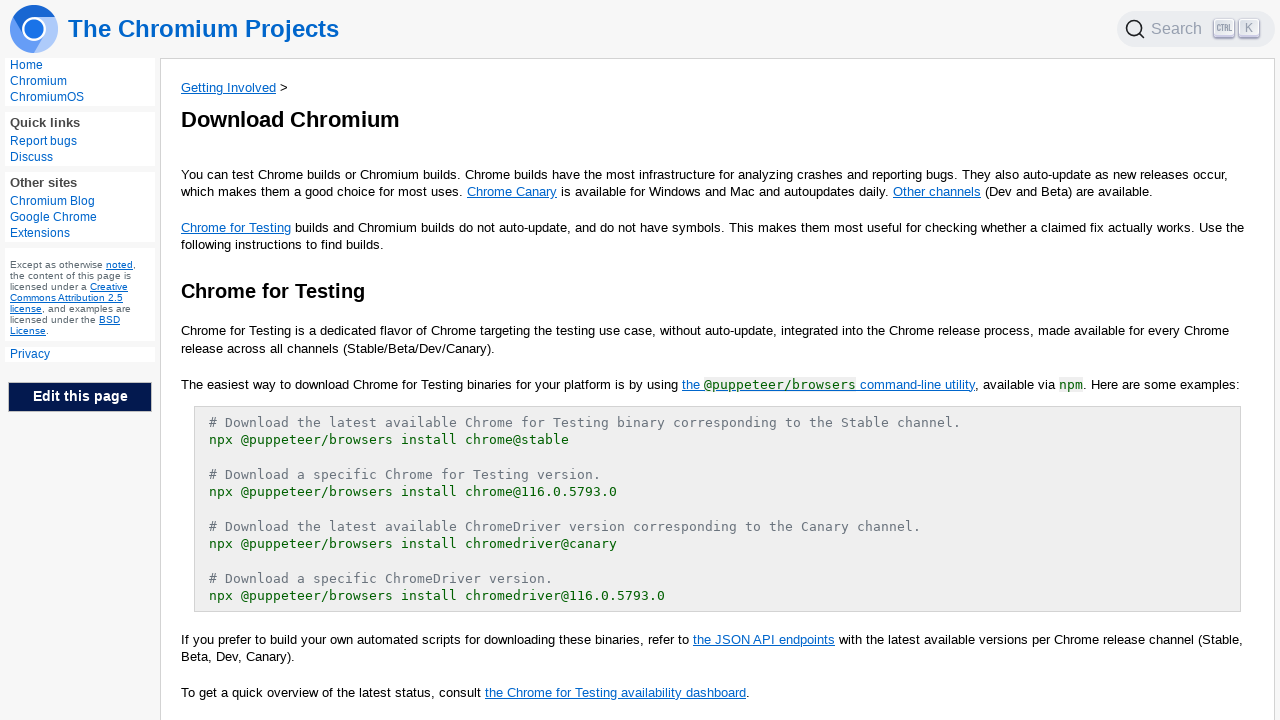

Maximized browser window to 1920x1080
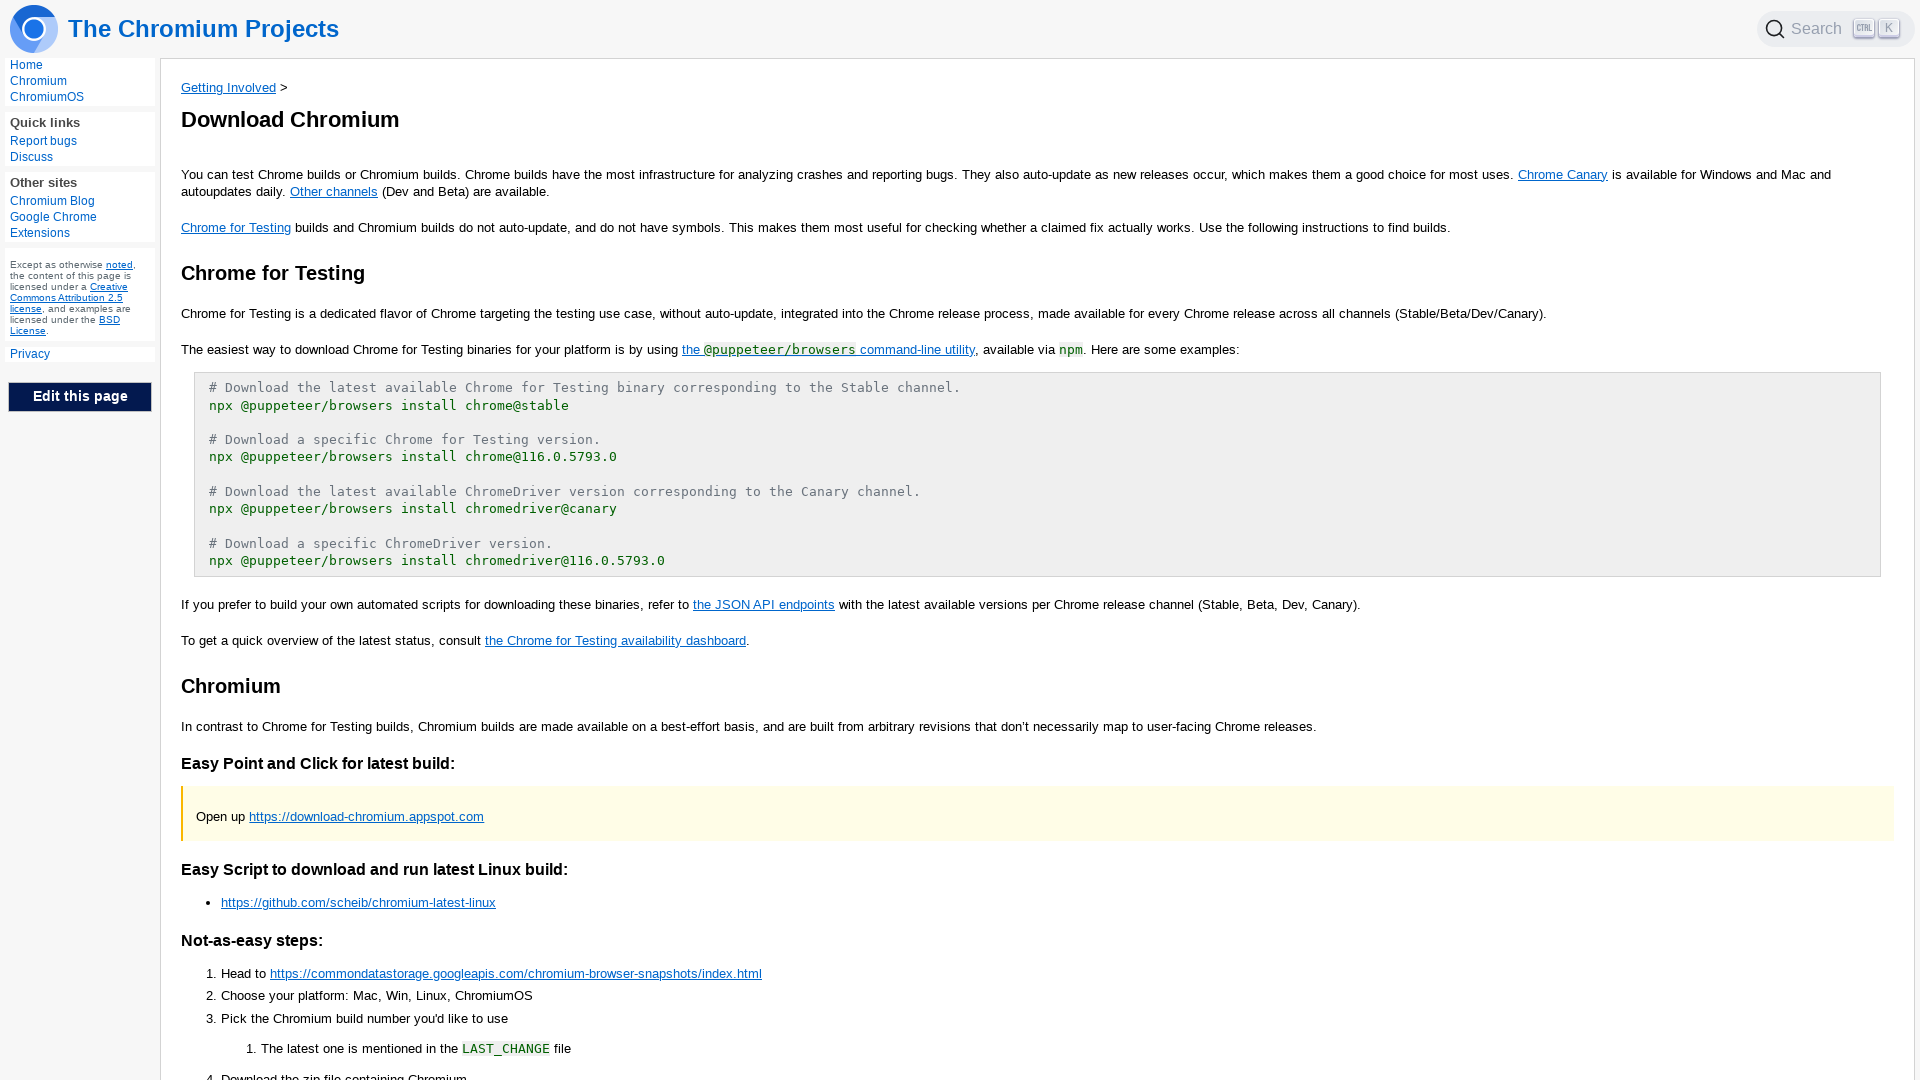

Page loaded successfully (networkidle state)
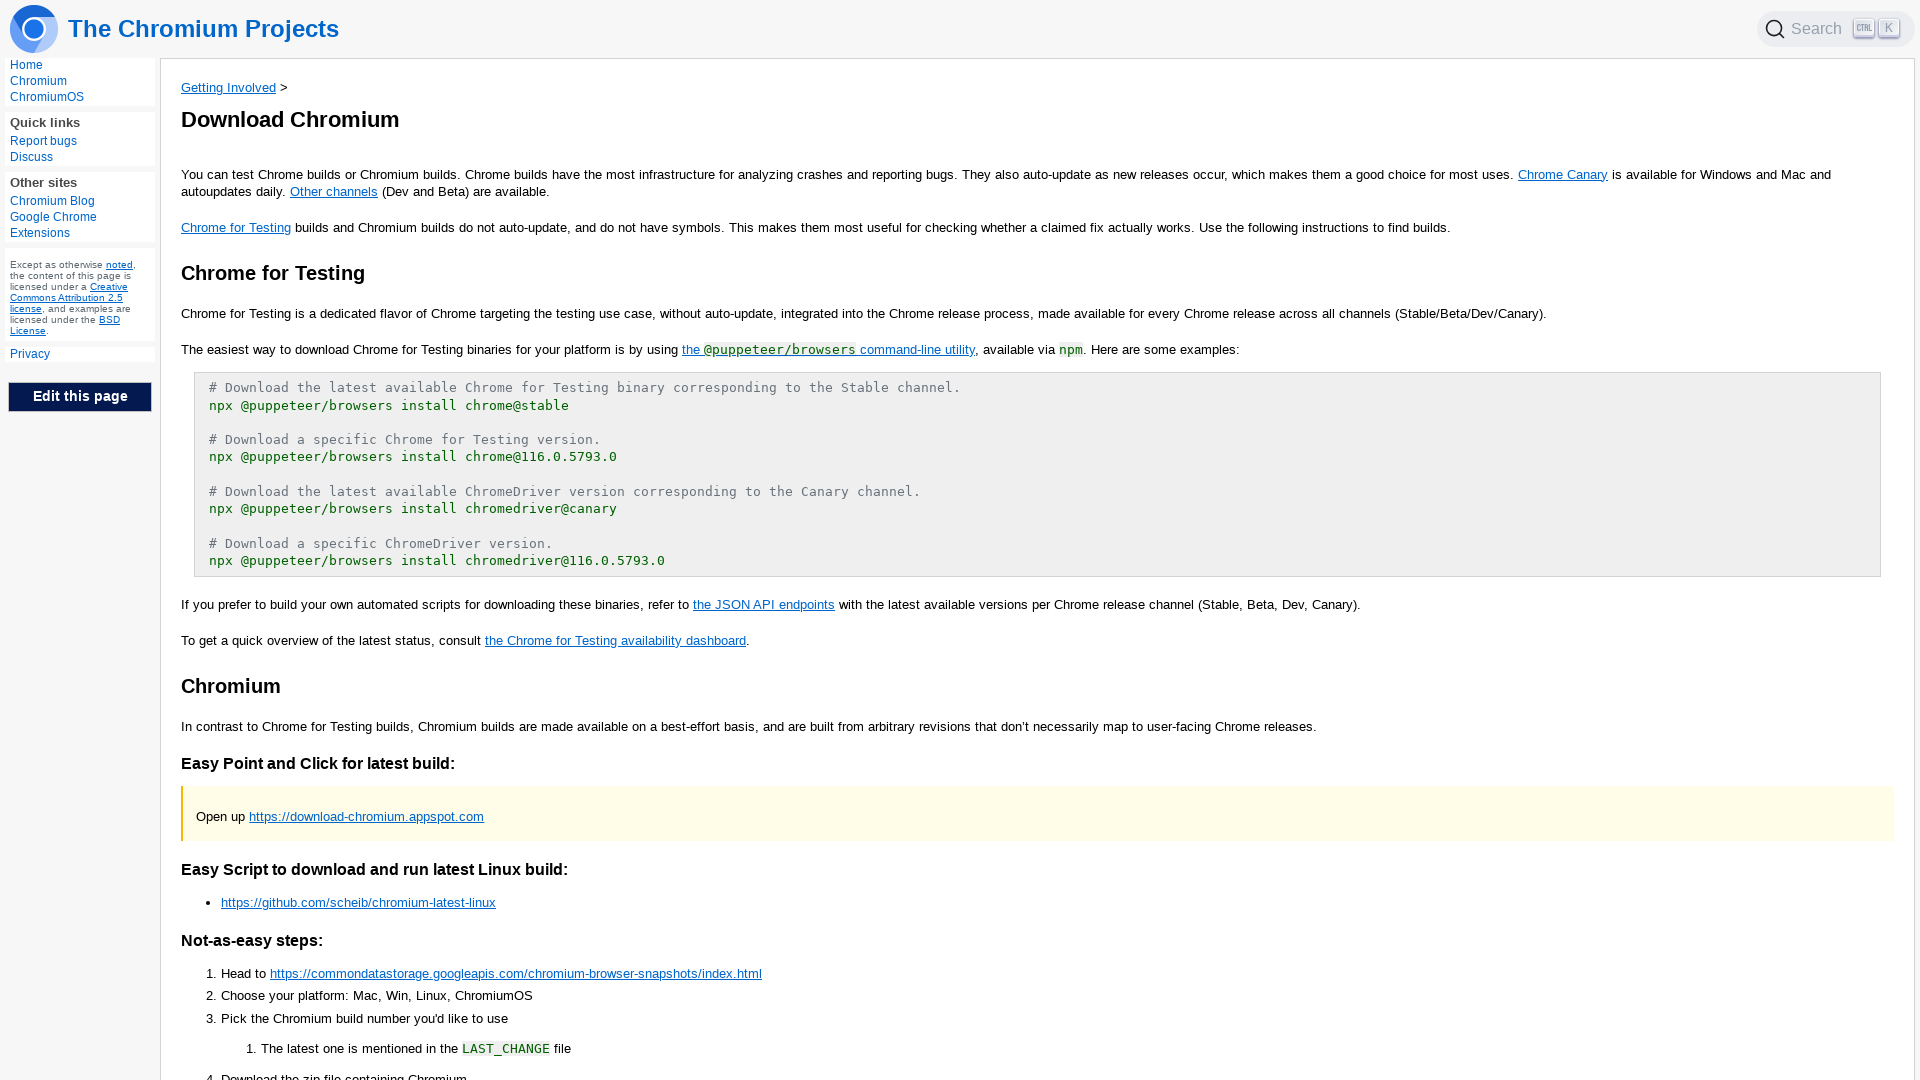

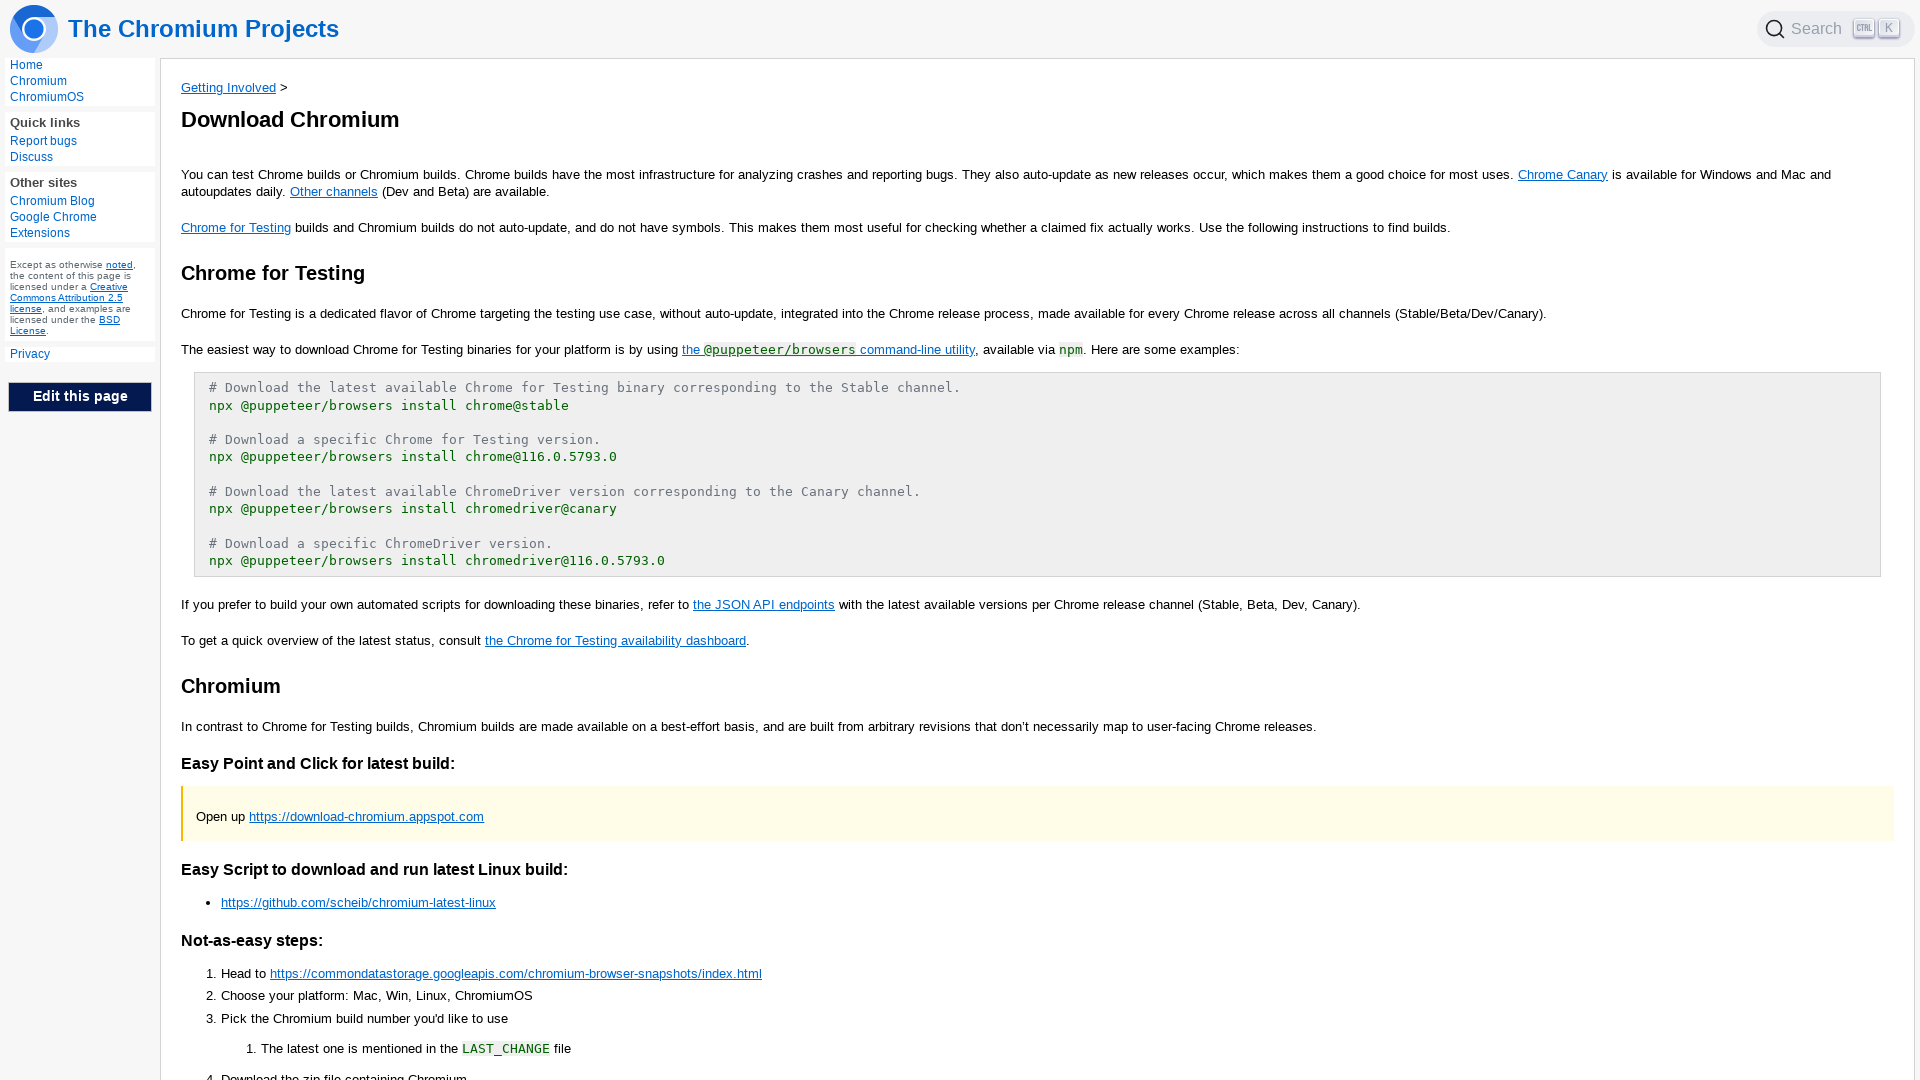